Tests browser window handling by clicking a link that opens a new window, switching to the child window, then switching back to the parent window.

Starting URL: https://opensource-demo.orangehrmlive.com/web/index.php/auth/login

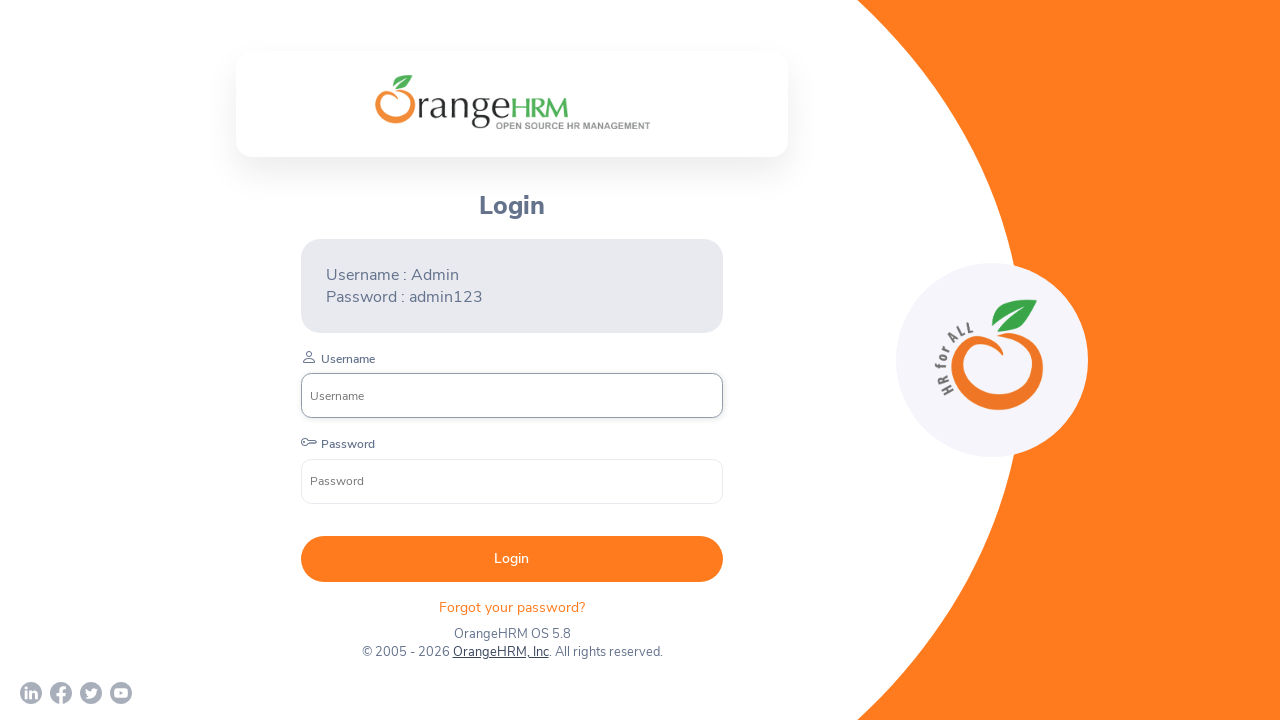

Clicked OrangeHRM, Inc link to open new window at (500, 652) on text=OrangeHRM, Inc
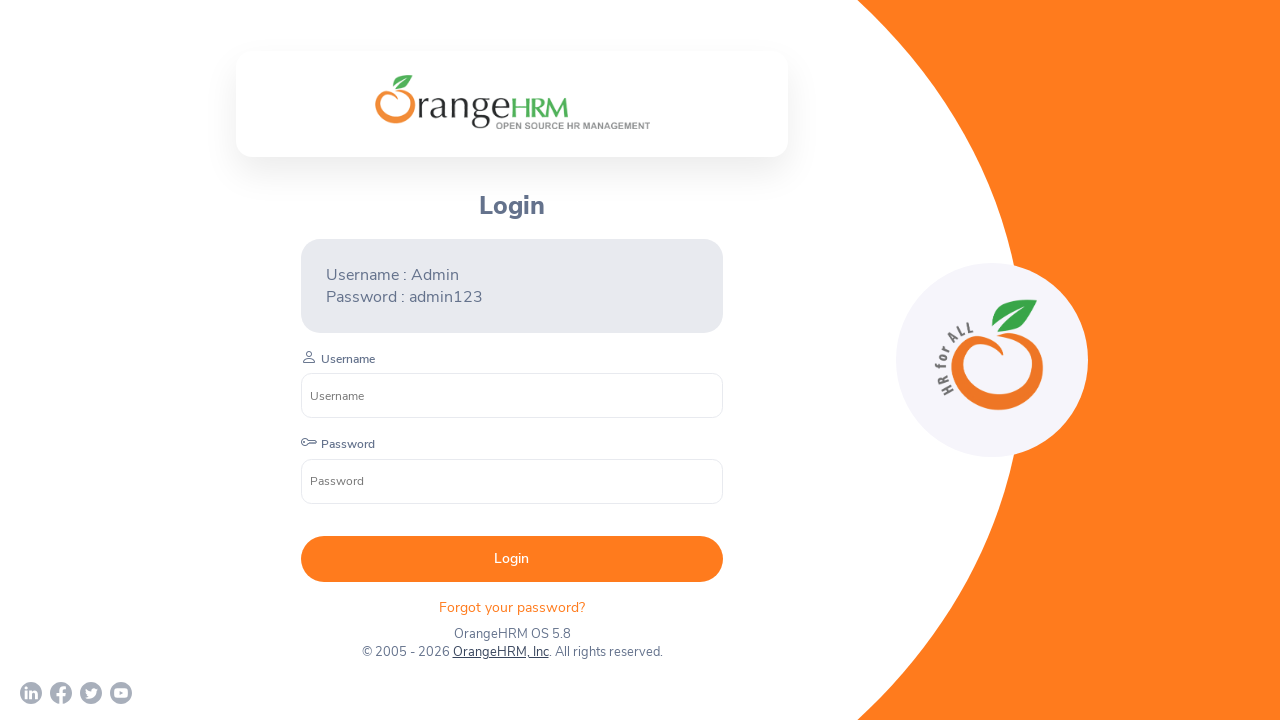

Obtained reference to child window
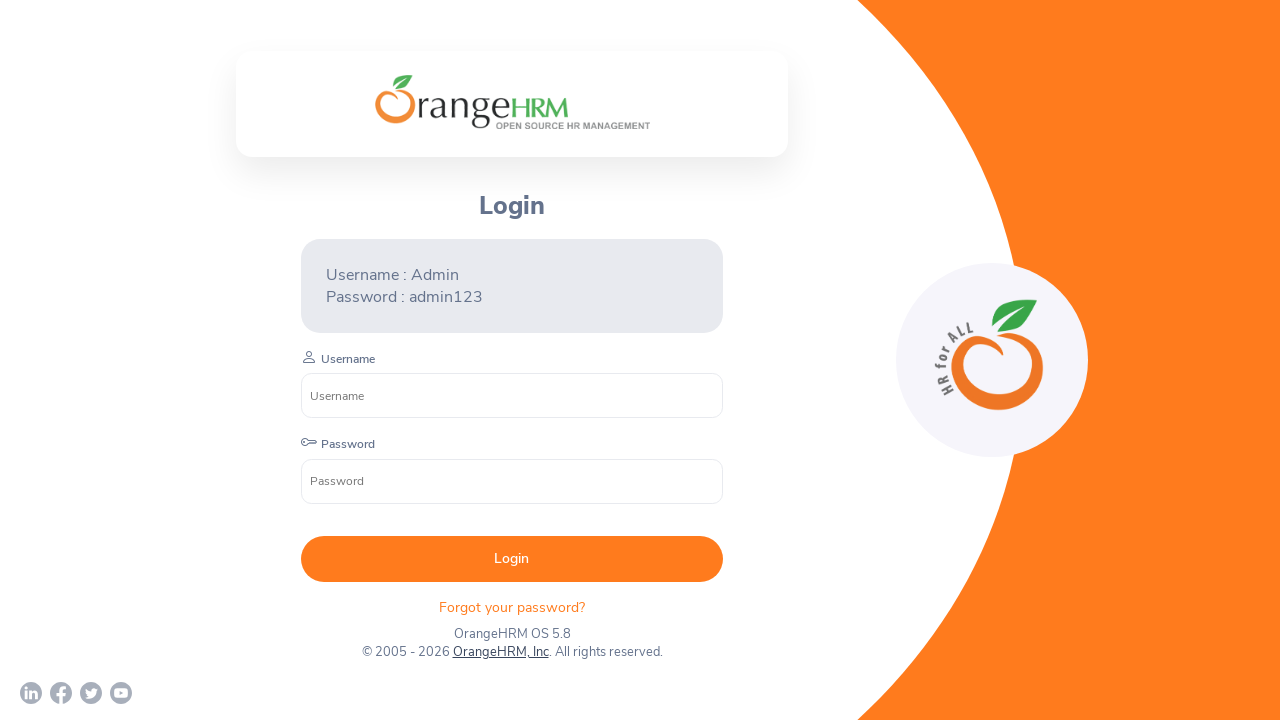

Child window loaded successfully
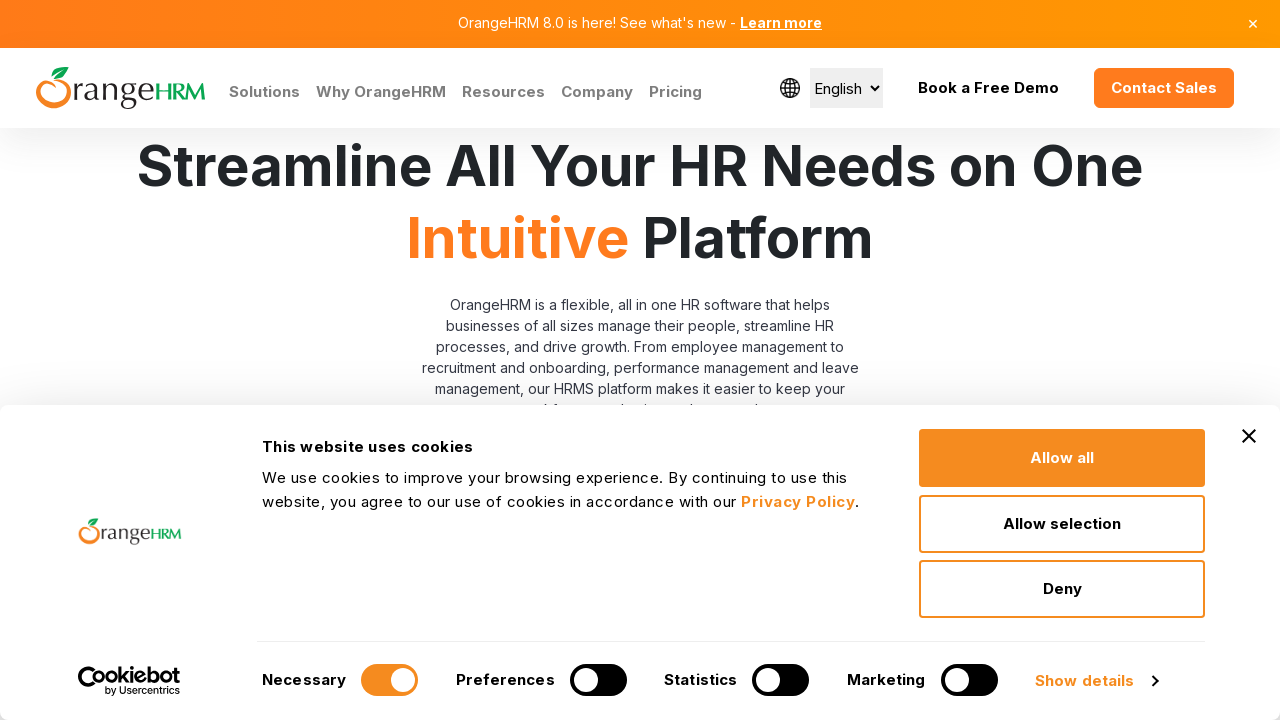

Printed child window title: Human Resources Management Software | HRMS | OrangeHRM
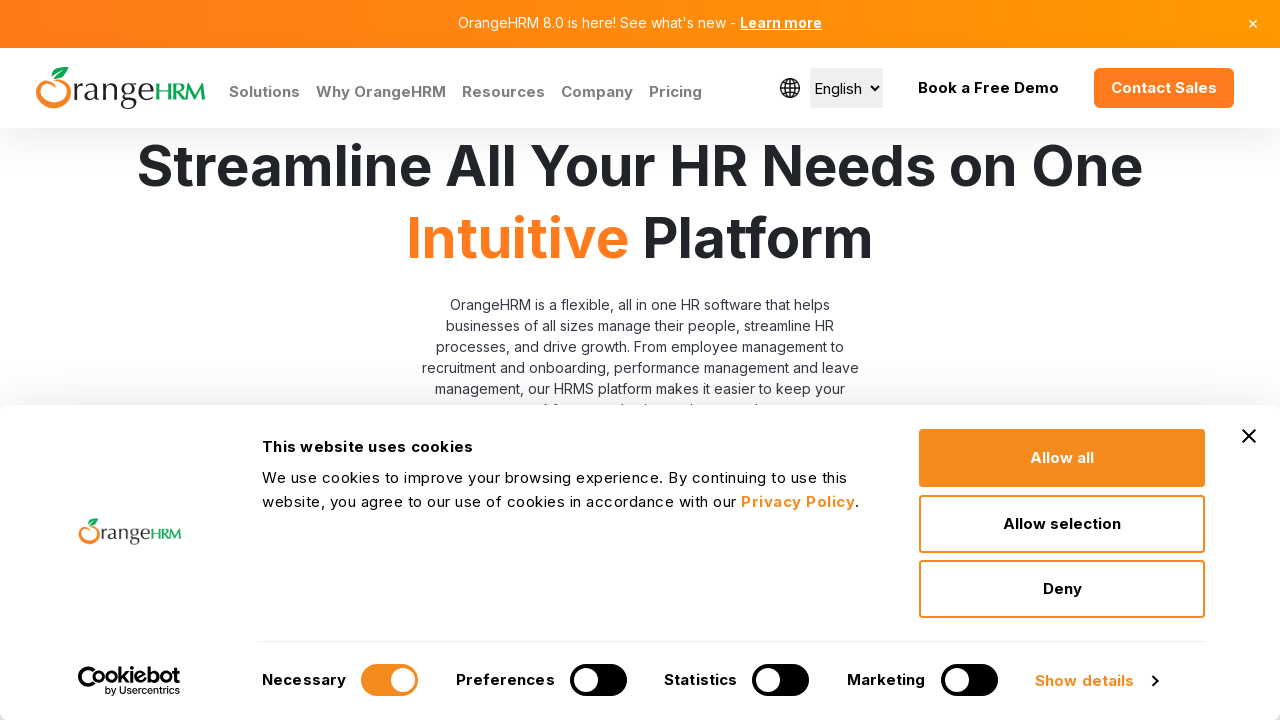

Switched back to parent window and printed title: OrangeHRM
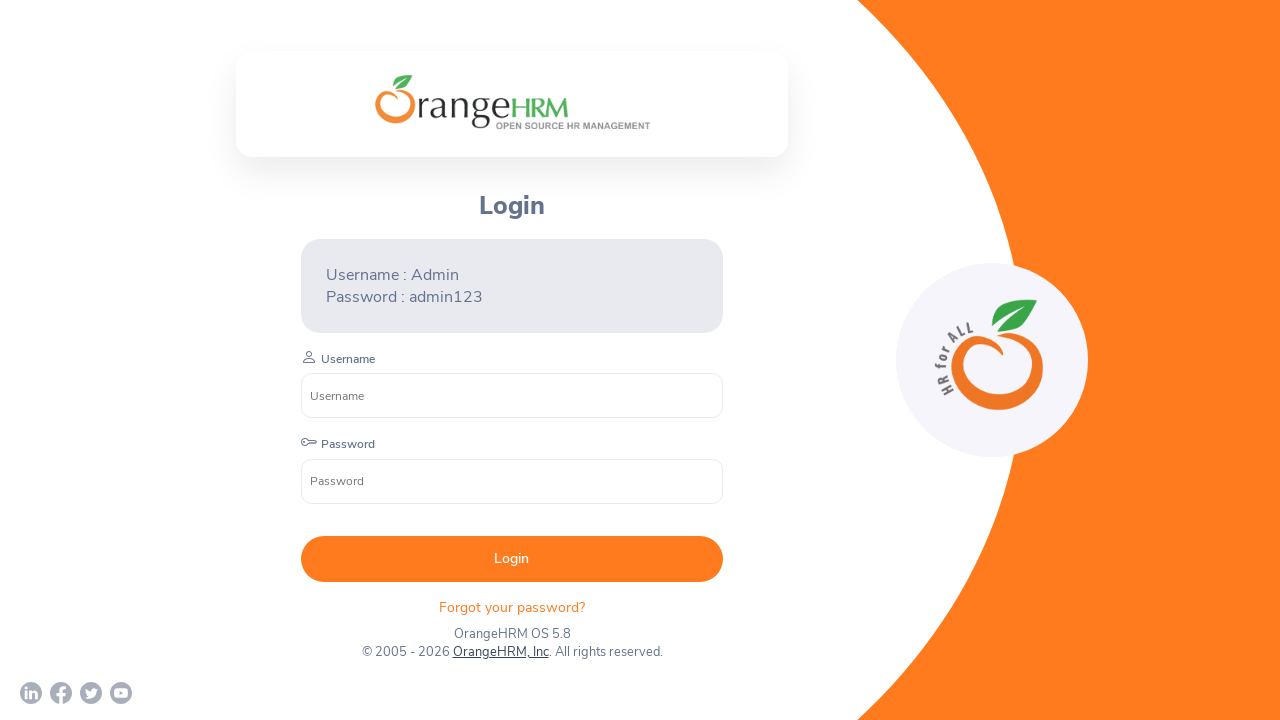

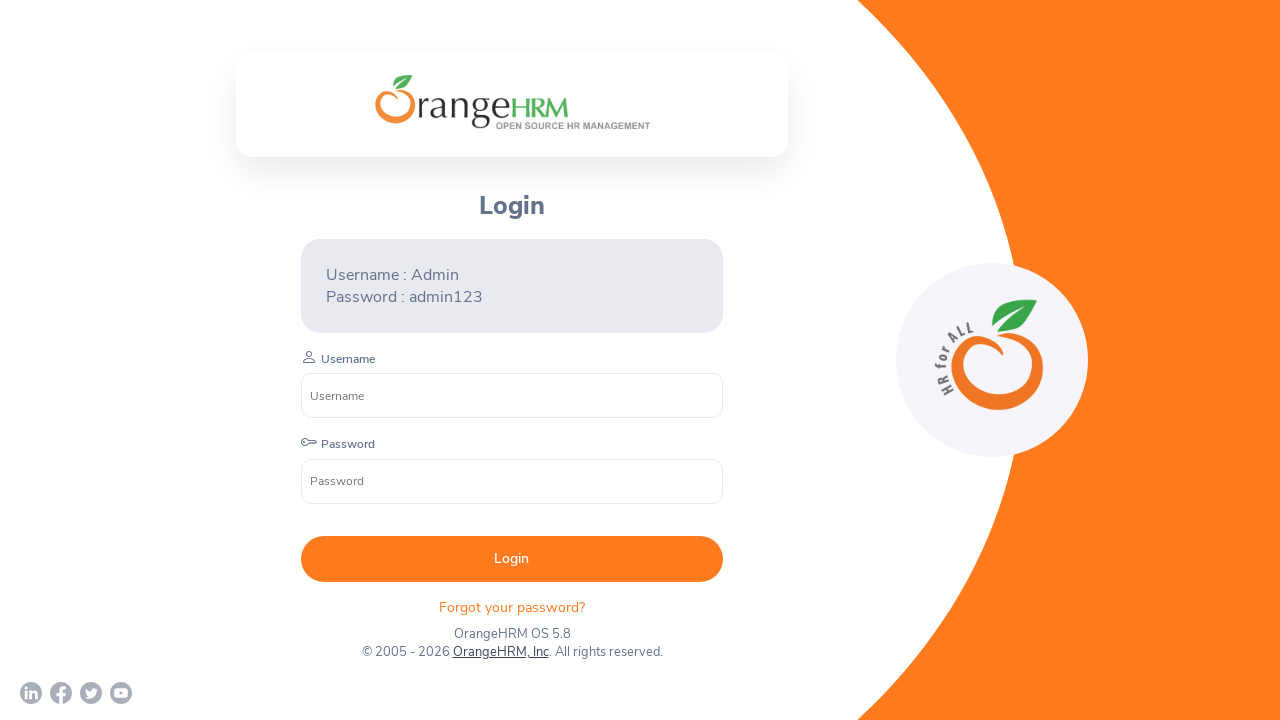